Tests various browser automation techniques including radio buttons, dropdowns, checkboxes, and window handling on a practice automation page

Starting URL: https://rahulshettyacademy.com/AutomationPractice/

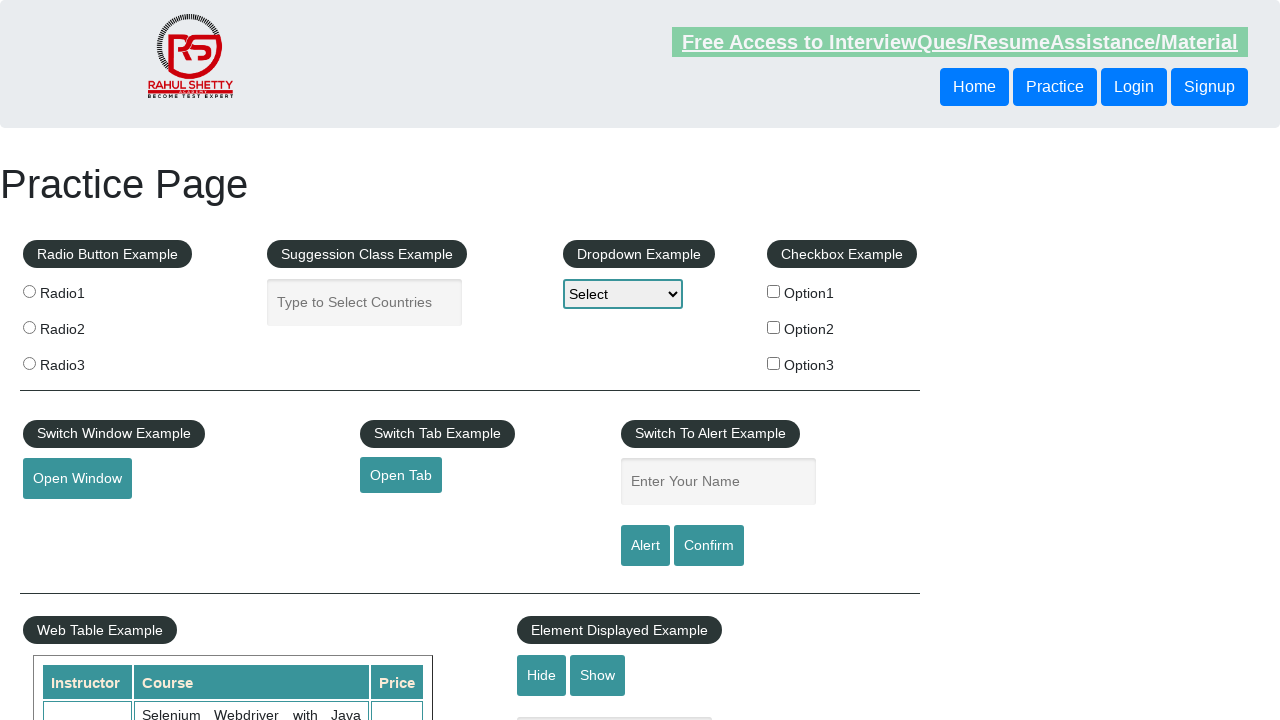

Selected radio button 'radio1' at (29, 291) on input[value='radio1']
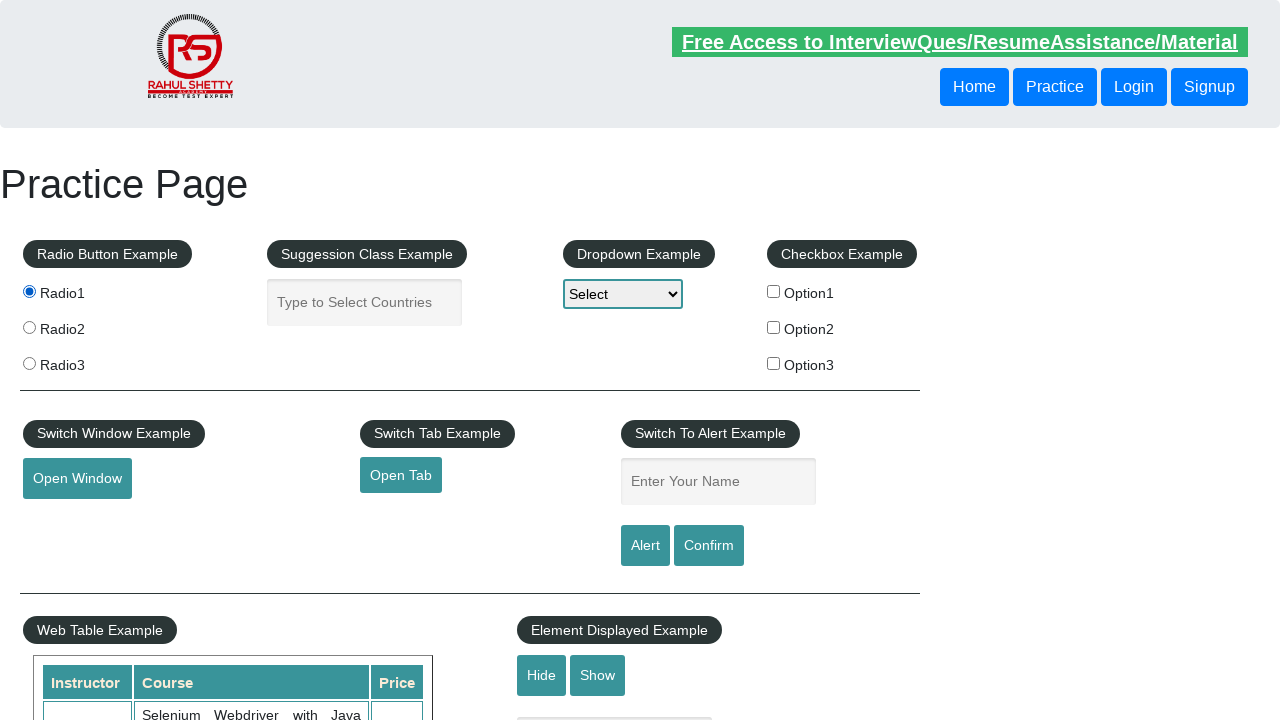

Filled country field with 'India' using autocomplete input on input.inputs.ui-autocomplete-input
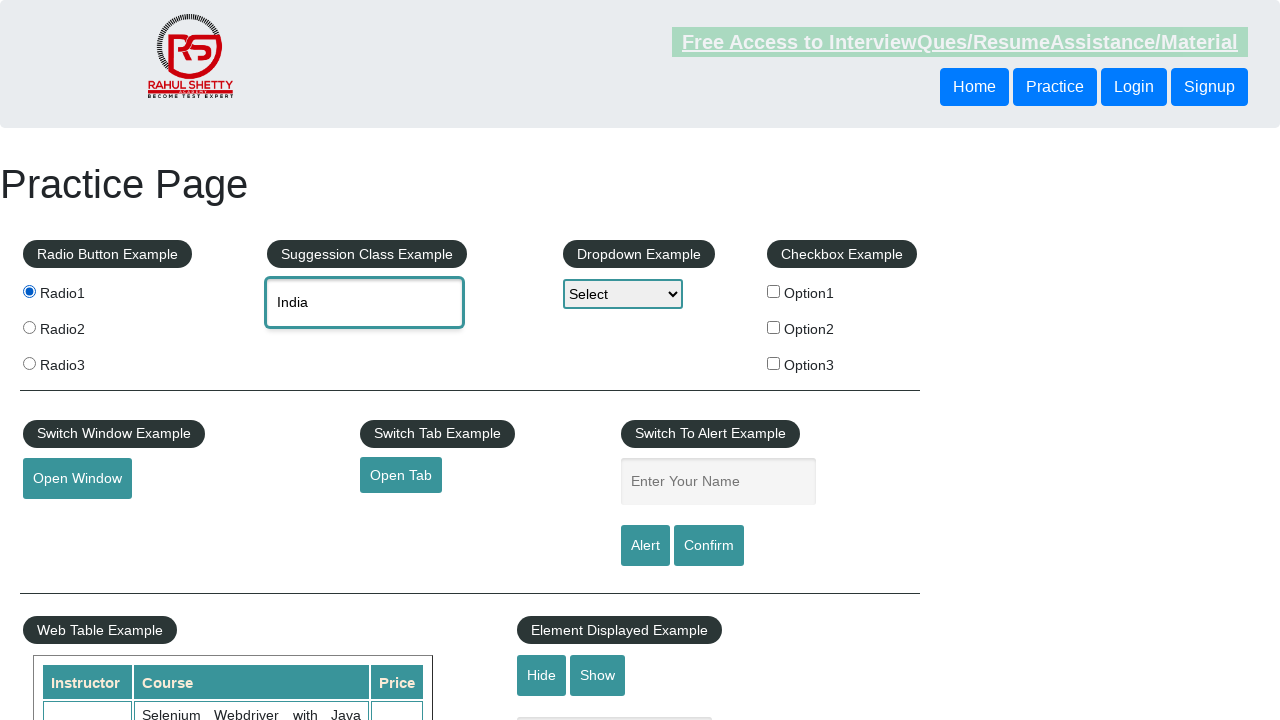

Selected 'option1' from dropdown on #dropdown-class-example
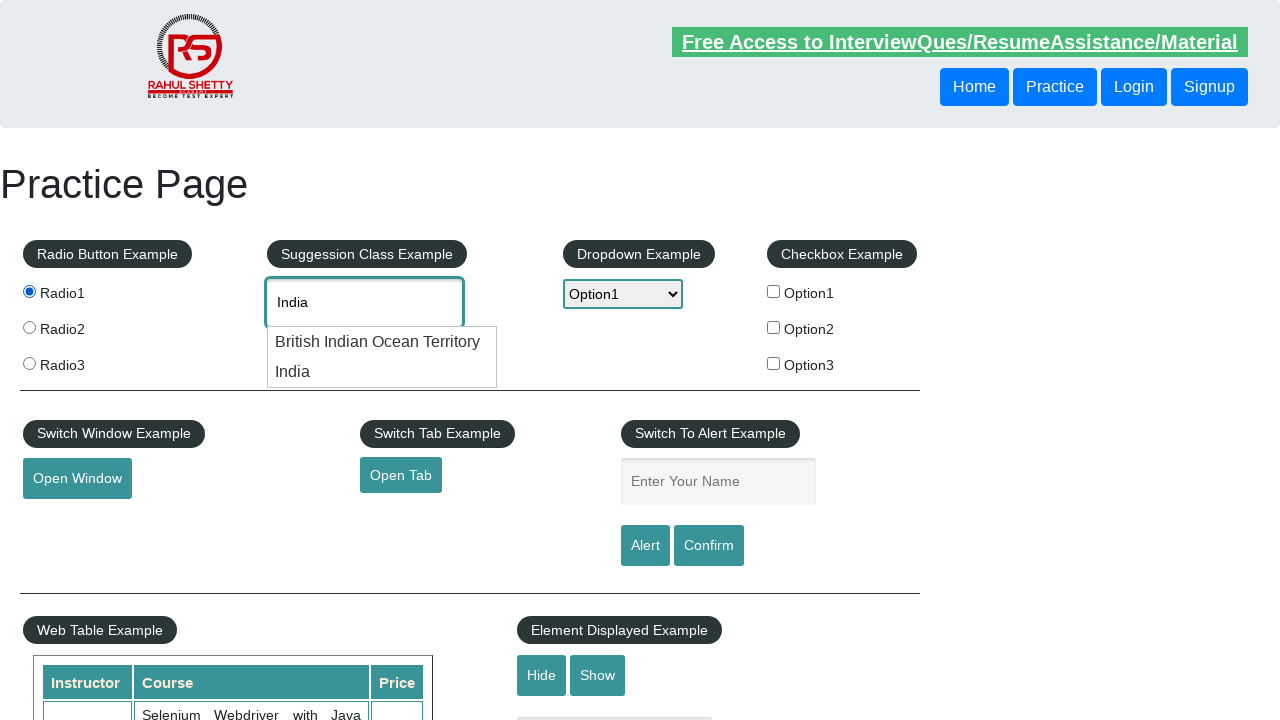

Selected checkbox 'checkBoxOption1' at (774, 291) on input#checkBoxOption1
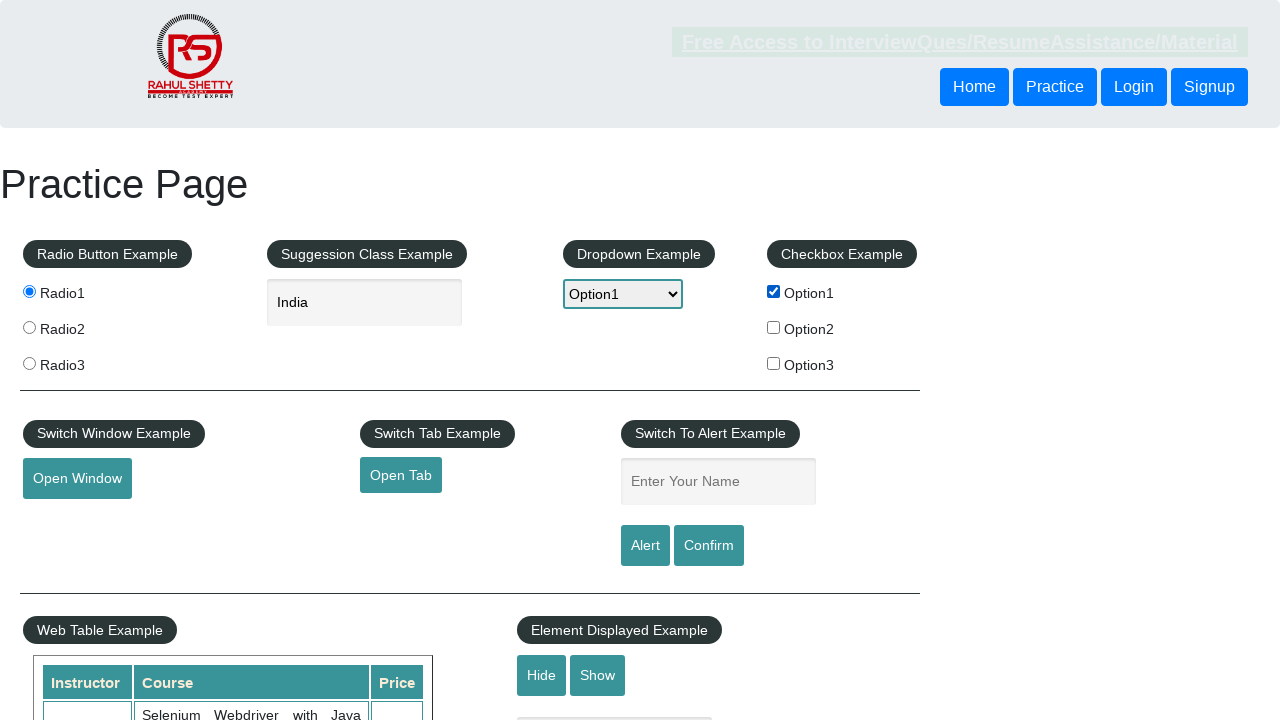

Clicked button to open new window at (77, 479) on #openwindow
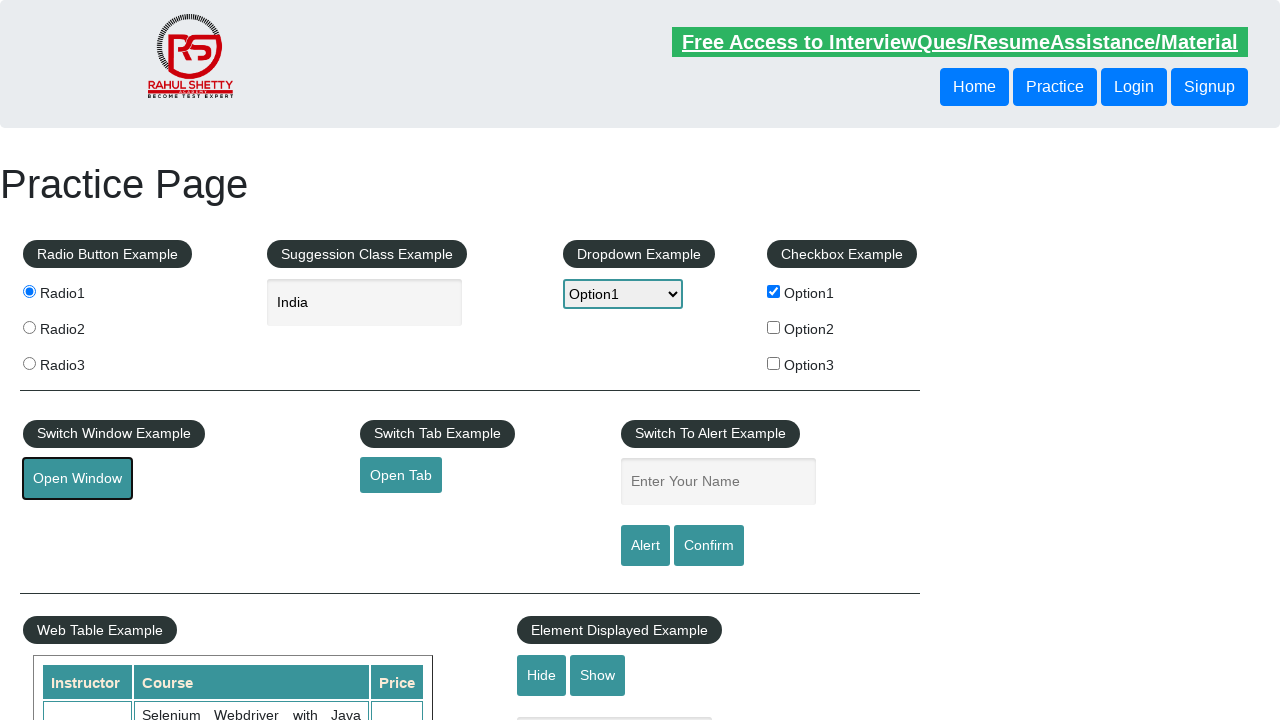

Closed new window popup
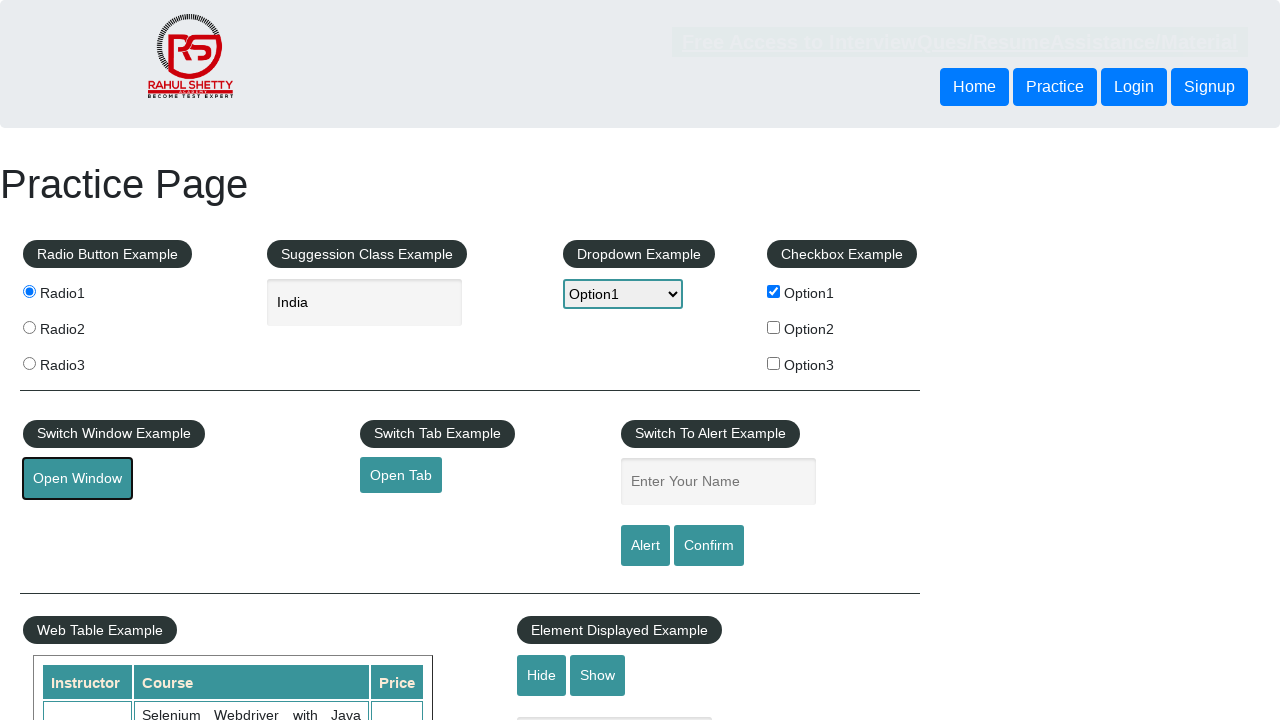

Clicked button to open new tab at (401, 475) on #opentab
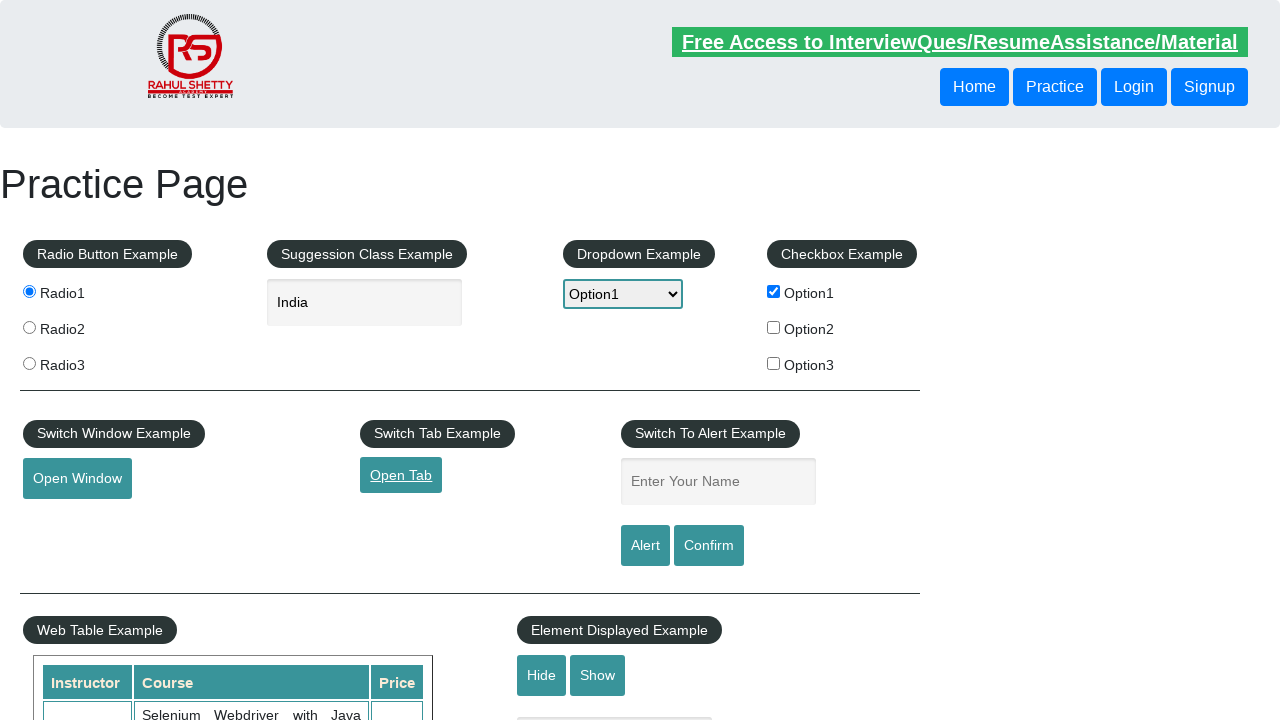

Closed new tab popup
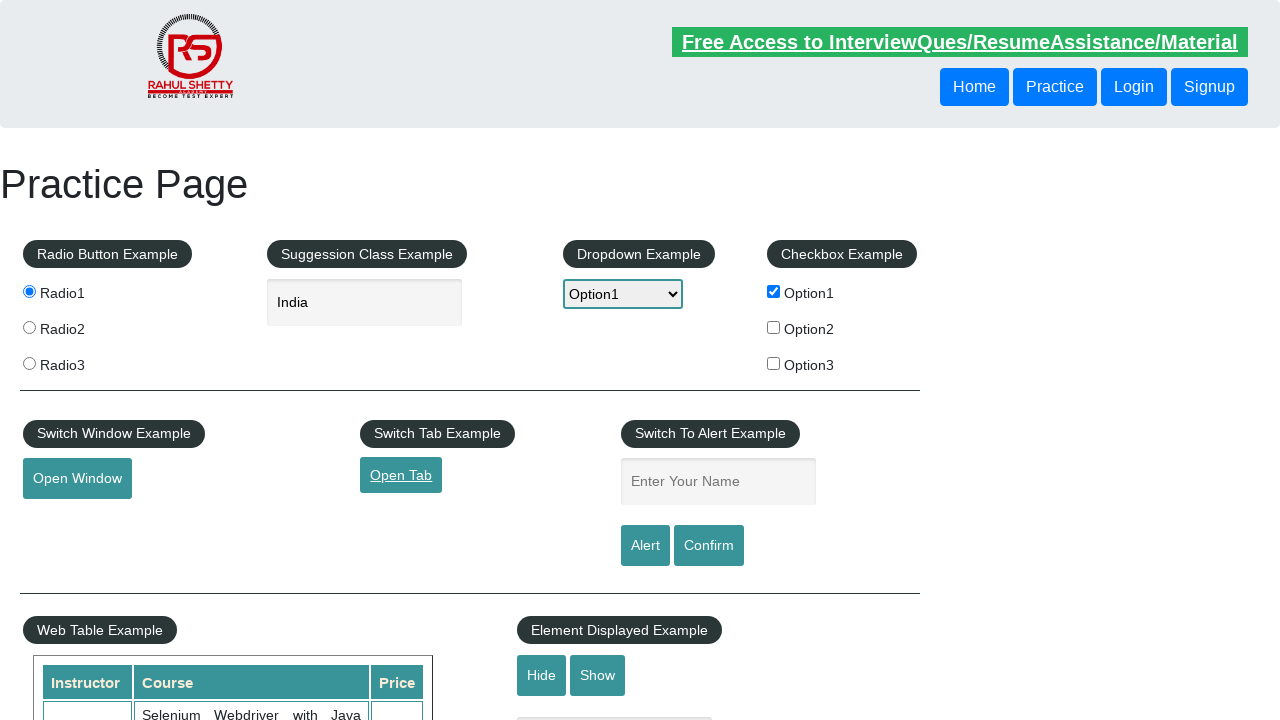

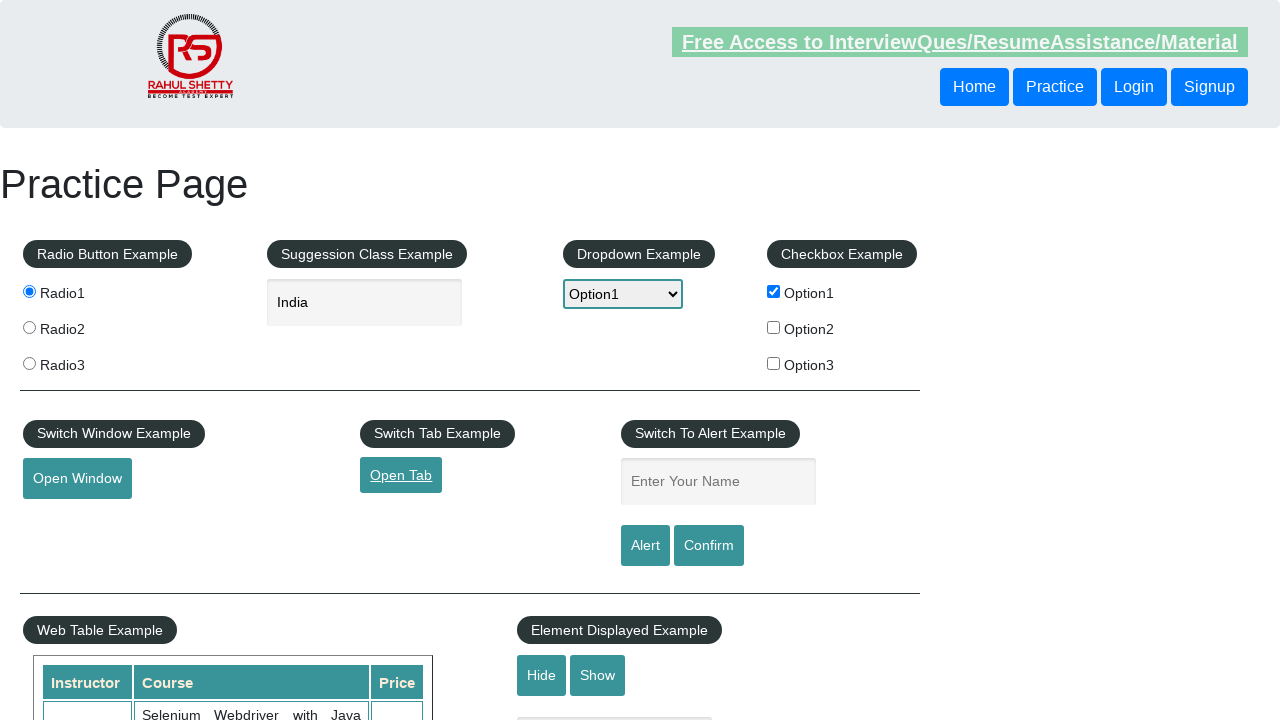